Tests end-to-end add to cart functionality by searching for products, adding Cashews to cart, proceeding to checkout, selecting country, accepting terms, and placing an order.

Starting URL: https://rahulshettyacademy.com/seleniumPractise/#/

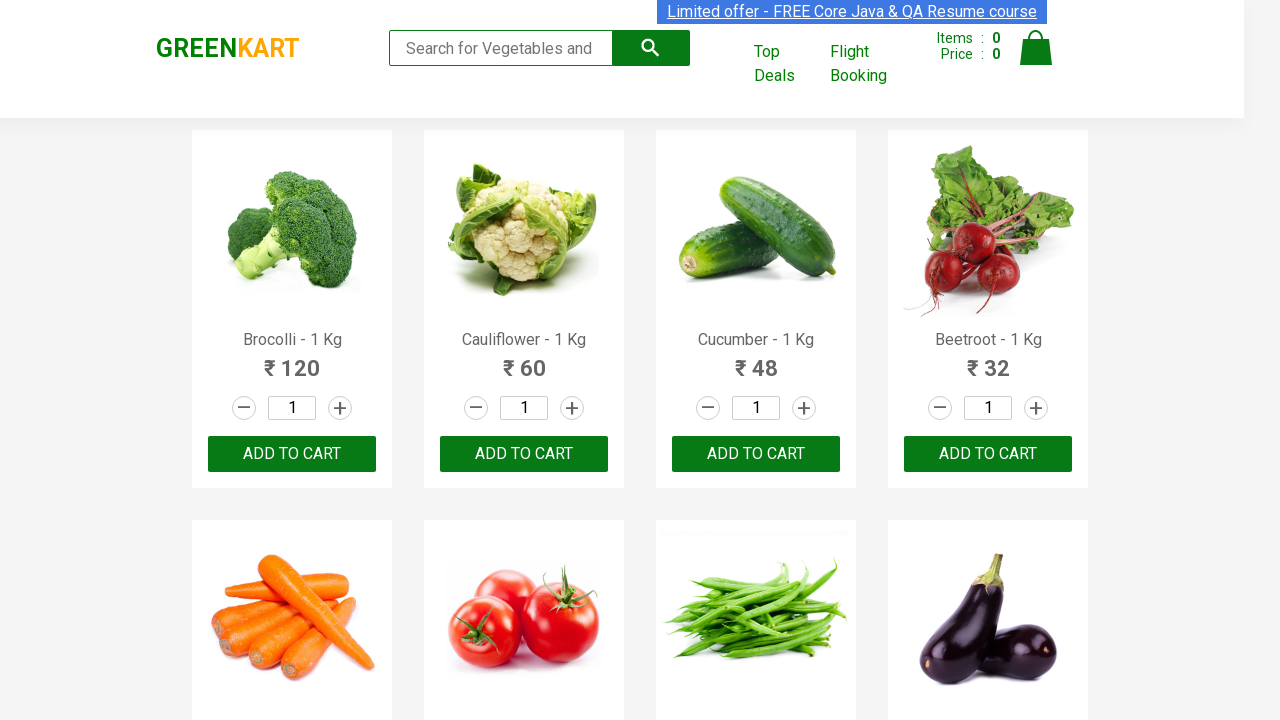

Filled search box with 'ca' to filter products on input.search-keyword
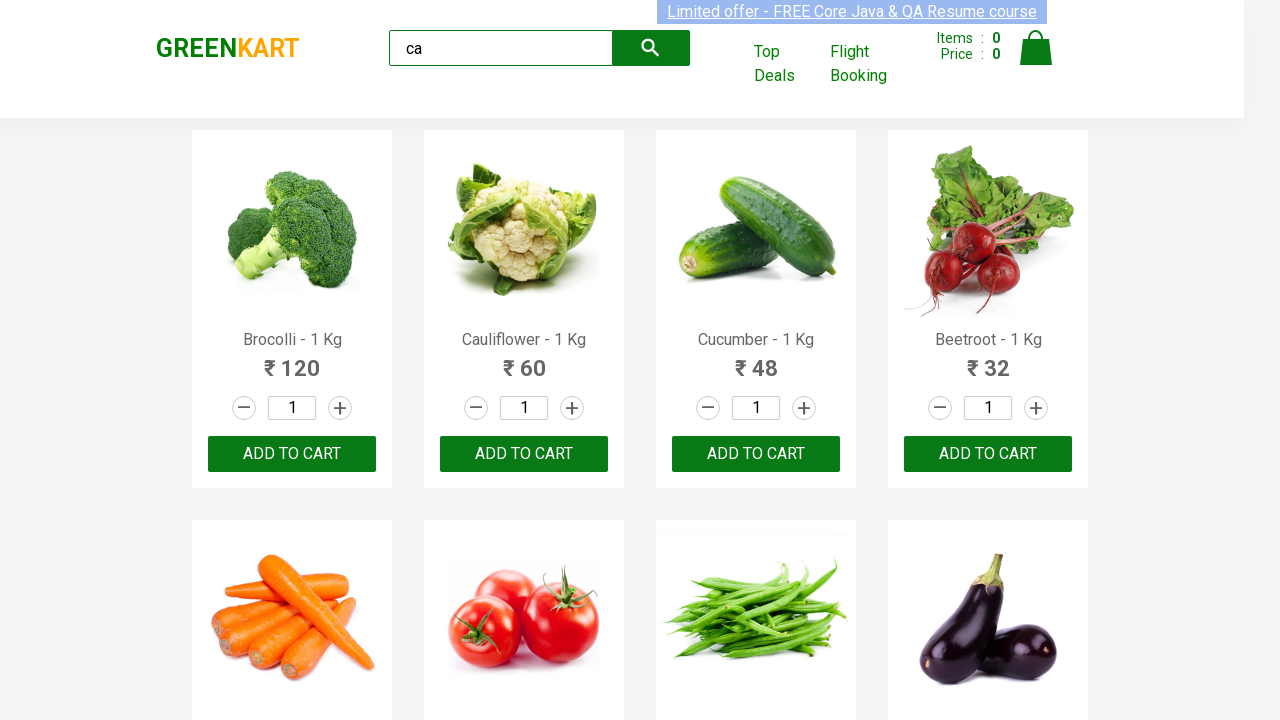

Waited for filtered products to appear
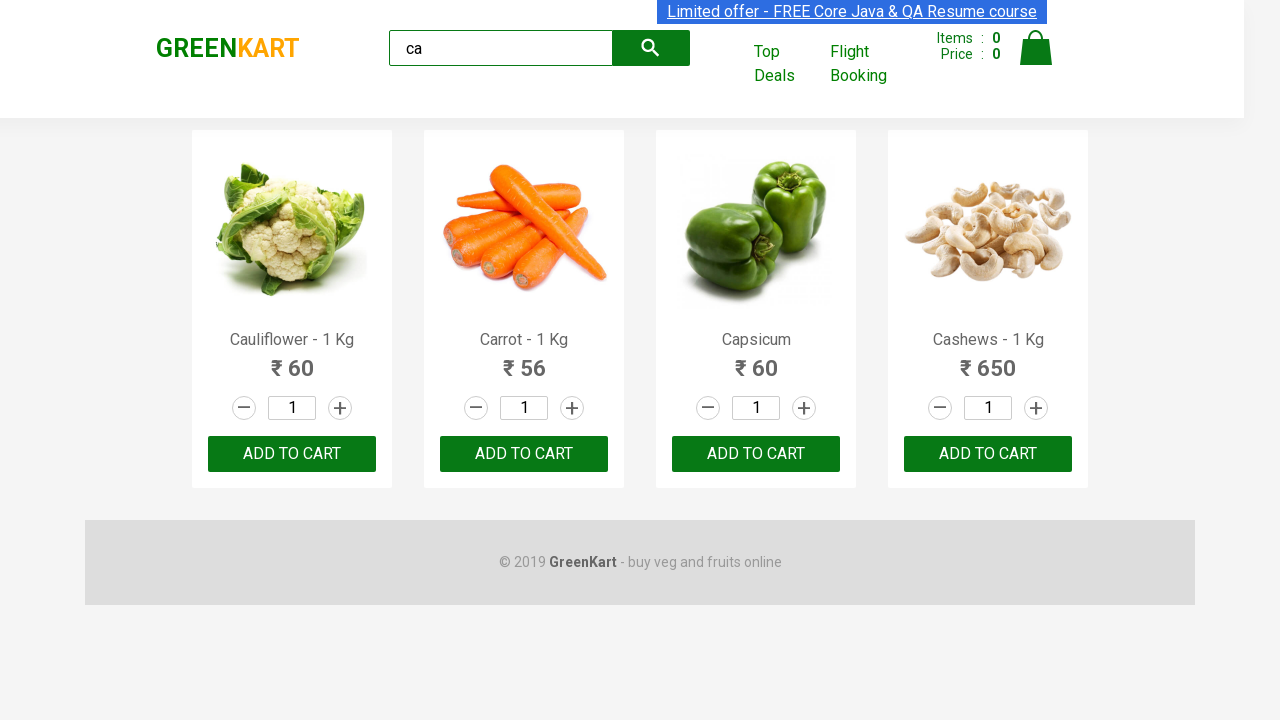

Found and clicked 'Add to Cart' button for Cashews product at (988, 454) on .products .product >> nth=3 >> button
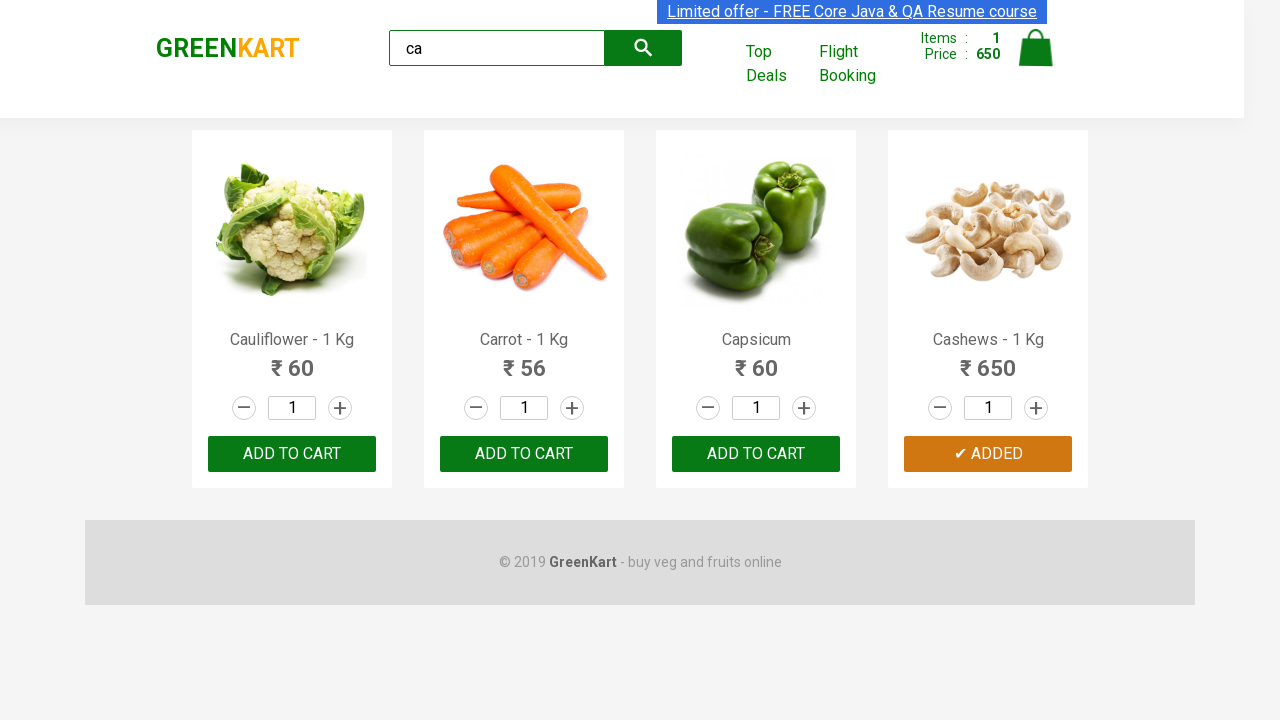

Clicked on cart icon to view cart at (1036, 48) on .cart-icon > img
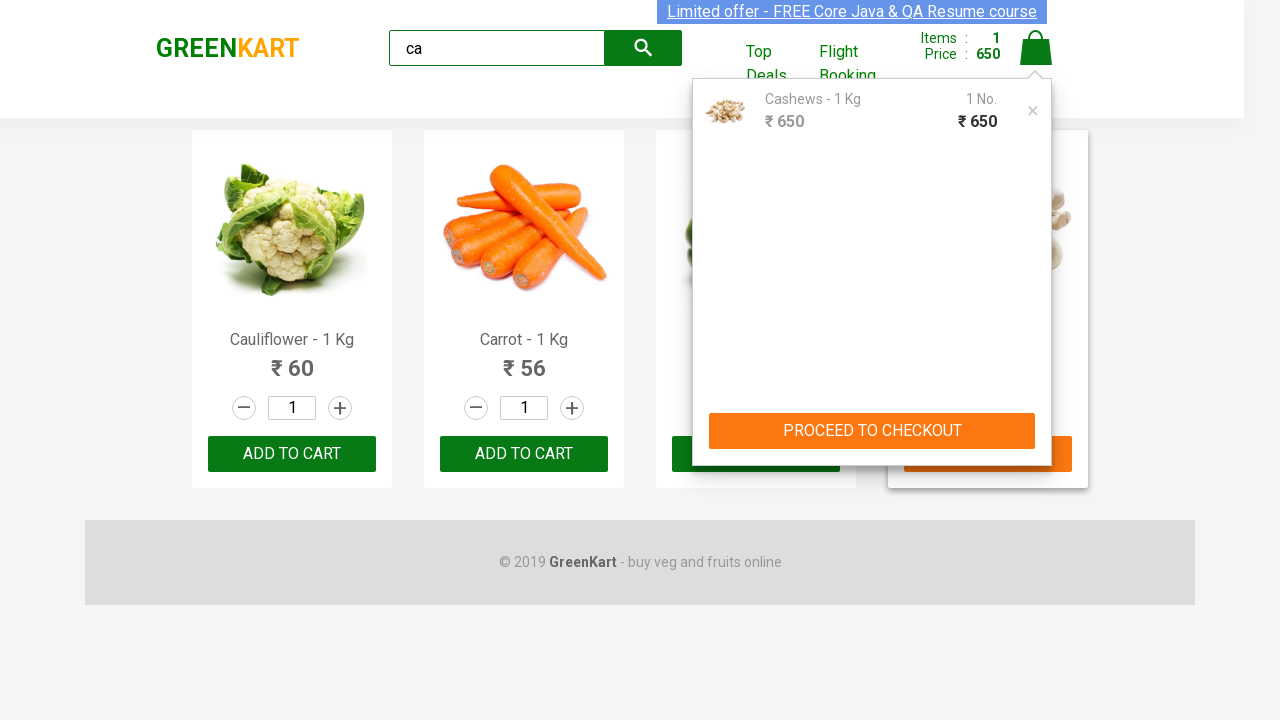

Clicked 'PROCEED TO CHECKOUT' button at (872, 431) on text=PROCEED TO CHECKOUT
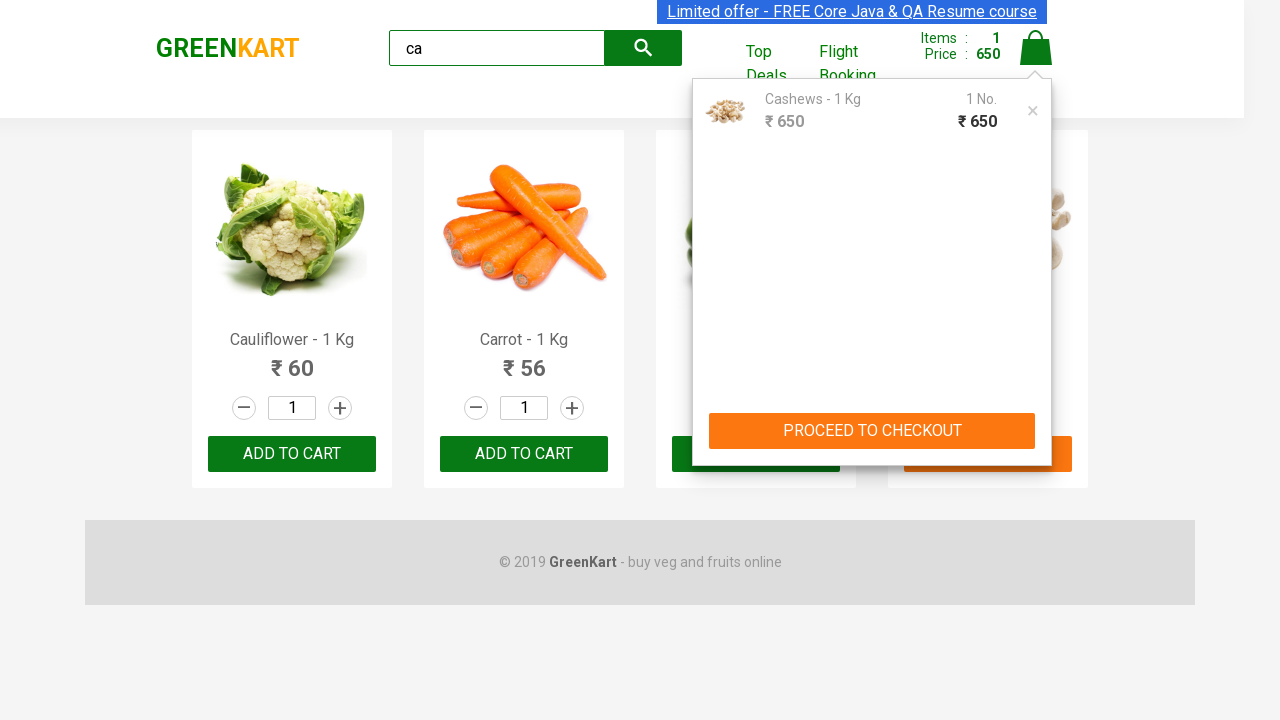

Verified product in cart: 'Cashews - 1 Kg'
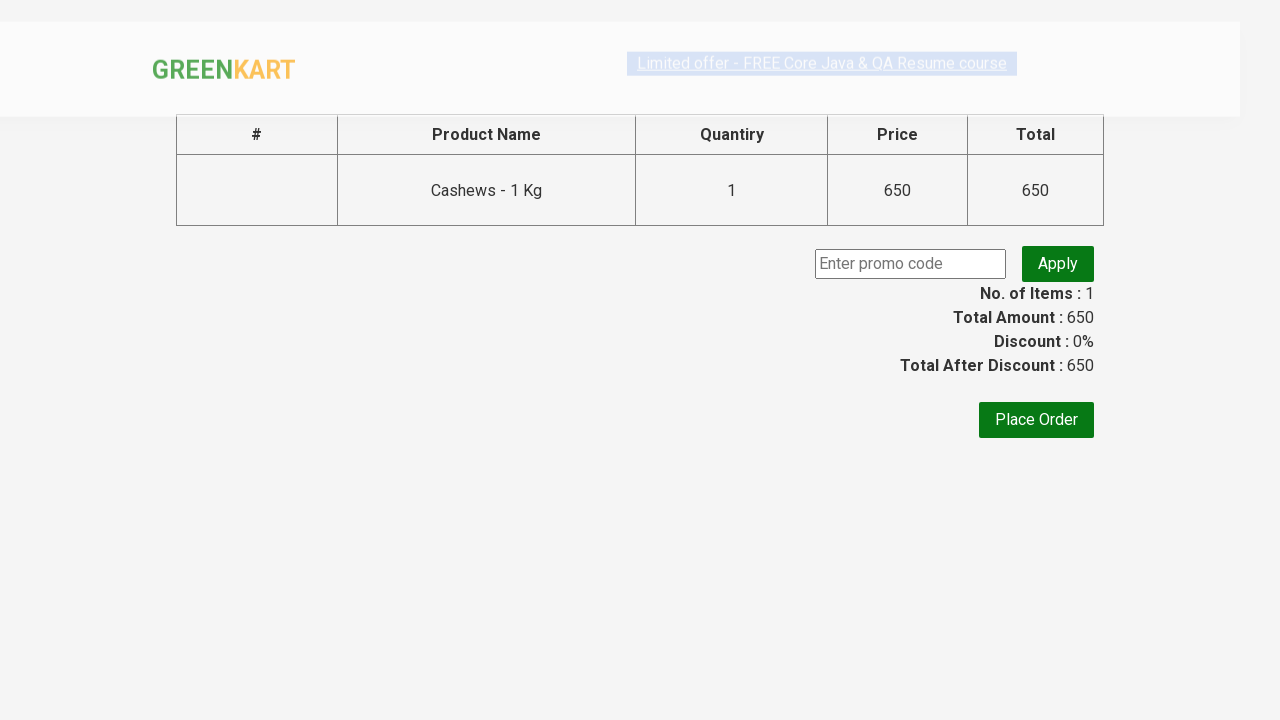

Clicked 'Place Order' button at (1036, 420) on text=Place Order
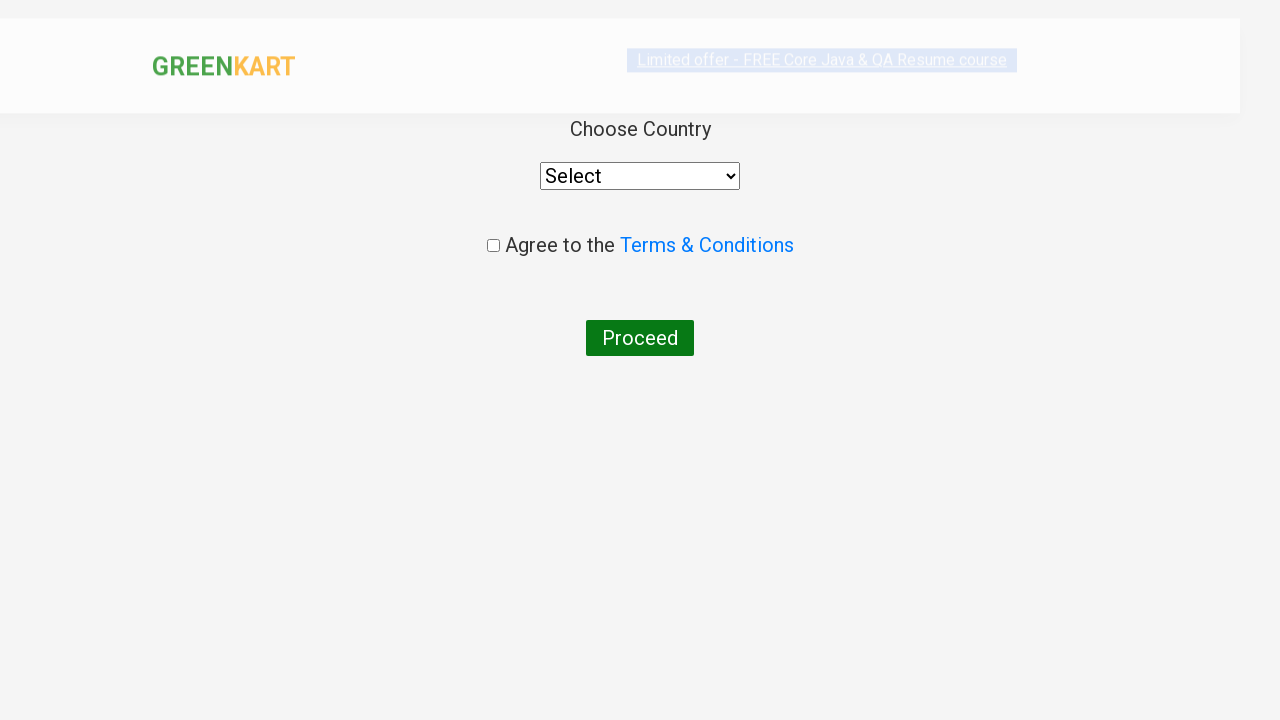

Selected 'United Kingdom' from country dropdown on select
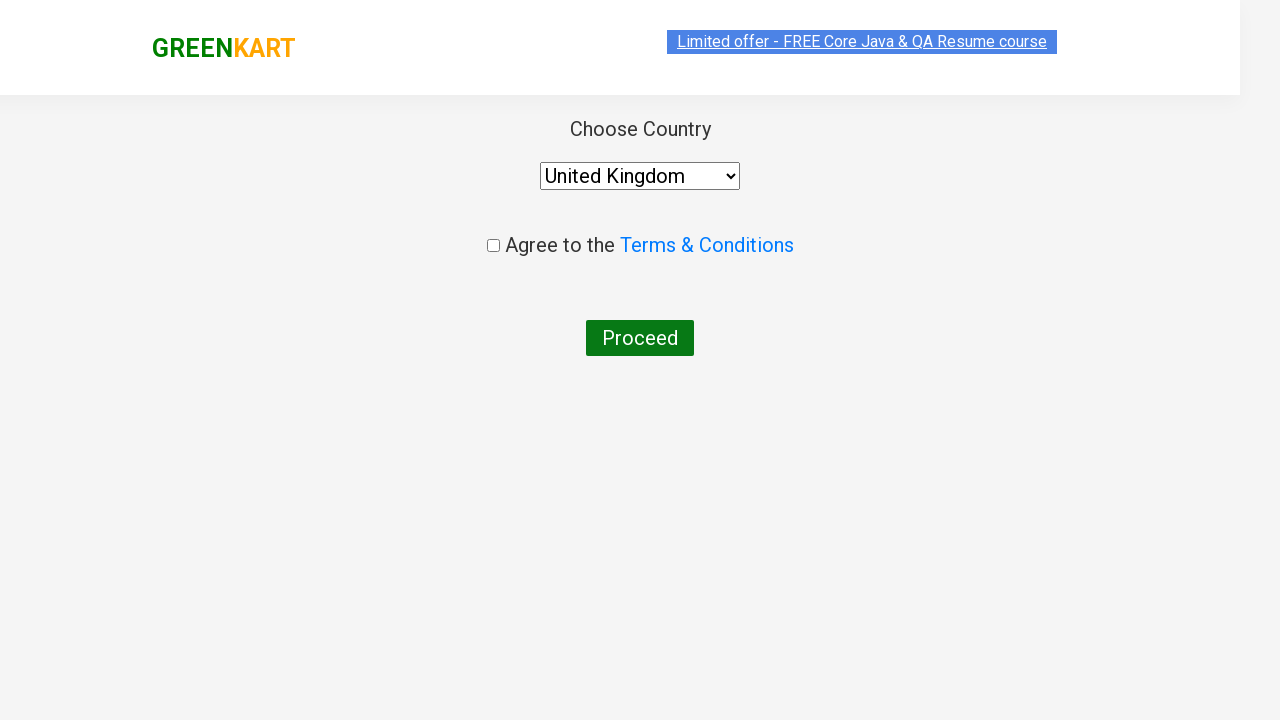

Clicked submit button without accepting terms at (640, 338) on button
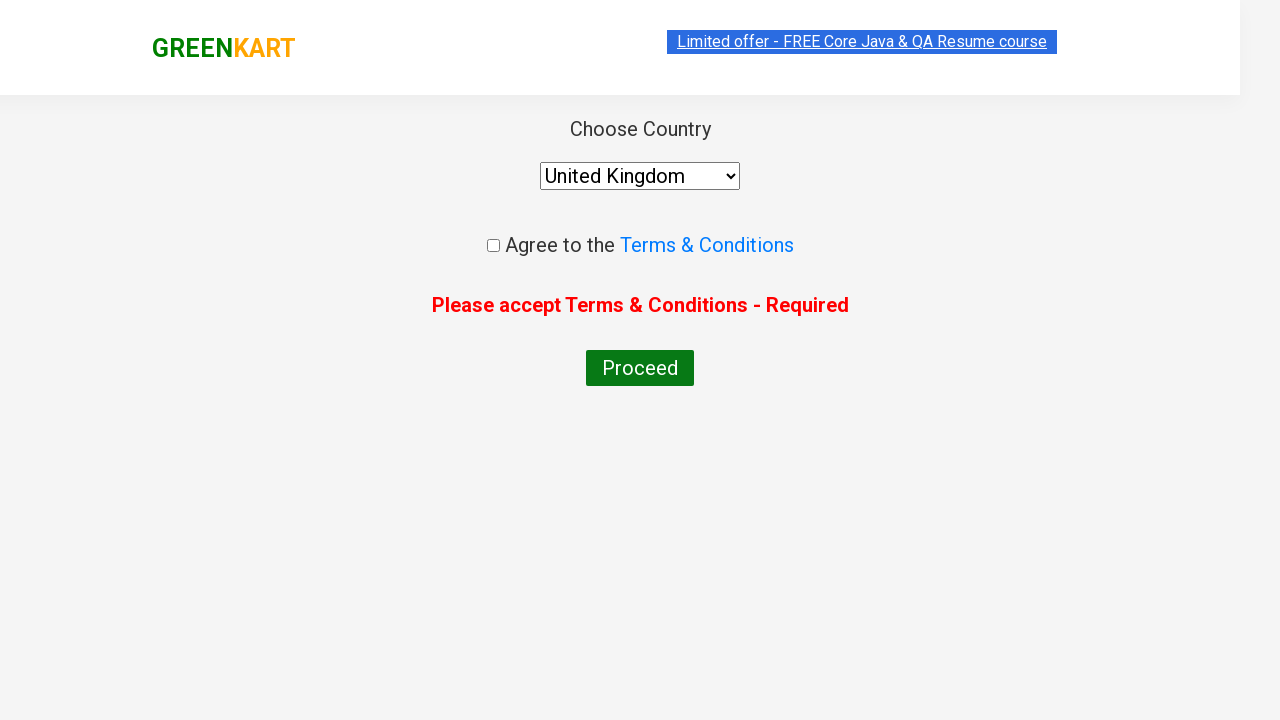

Verified error message: 'Please accept Terms & Conditions - Required'
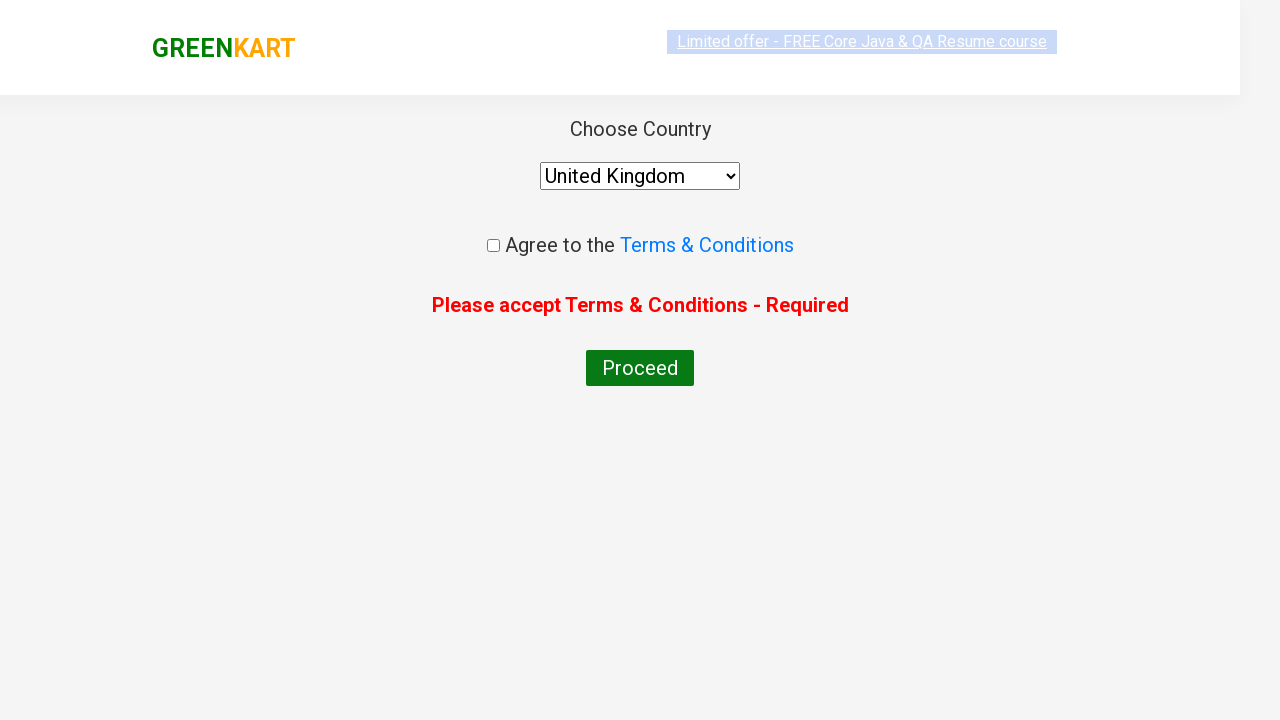

Checked the 'Terms & Conditions' agreement checkbox at (493, 246) on .chkAgree
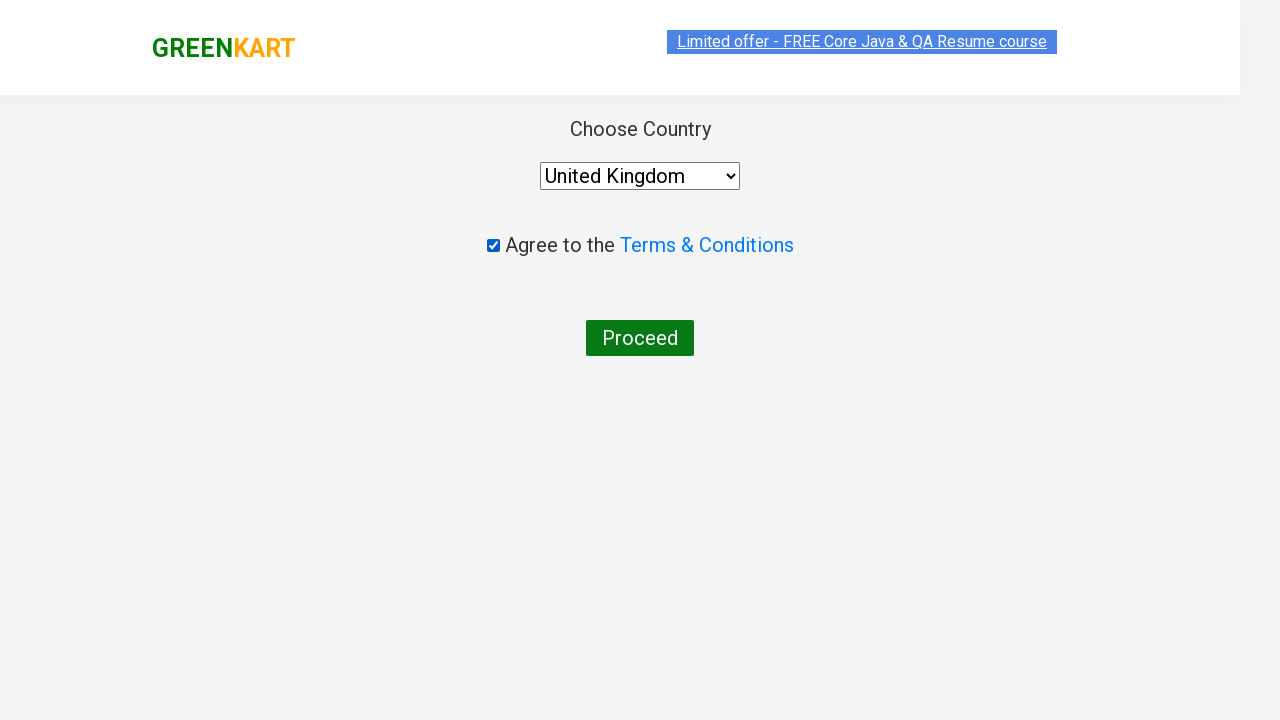

Clicked submit button after accepting terms at (640, 338) on button
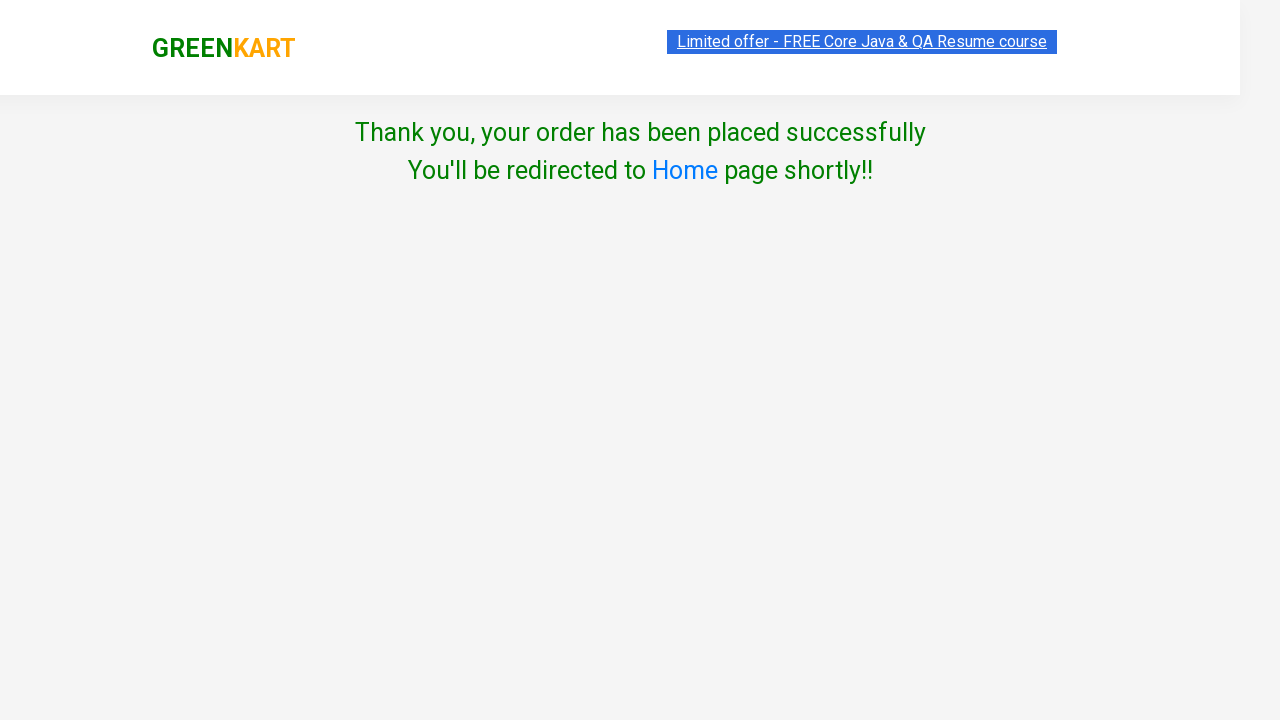

Waited for success message to appear
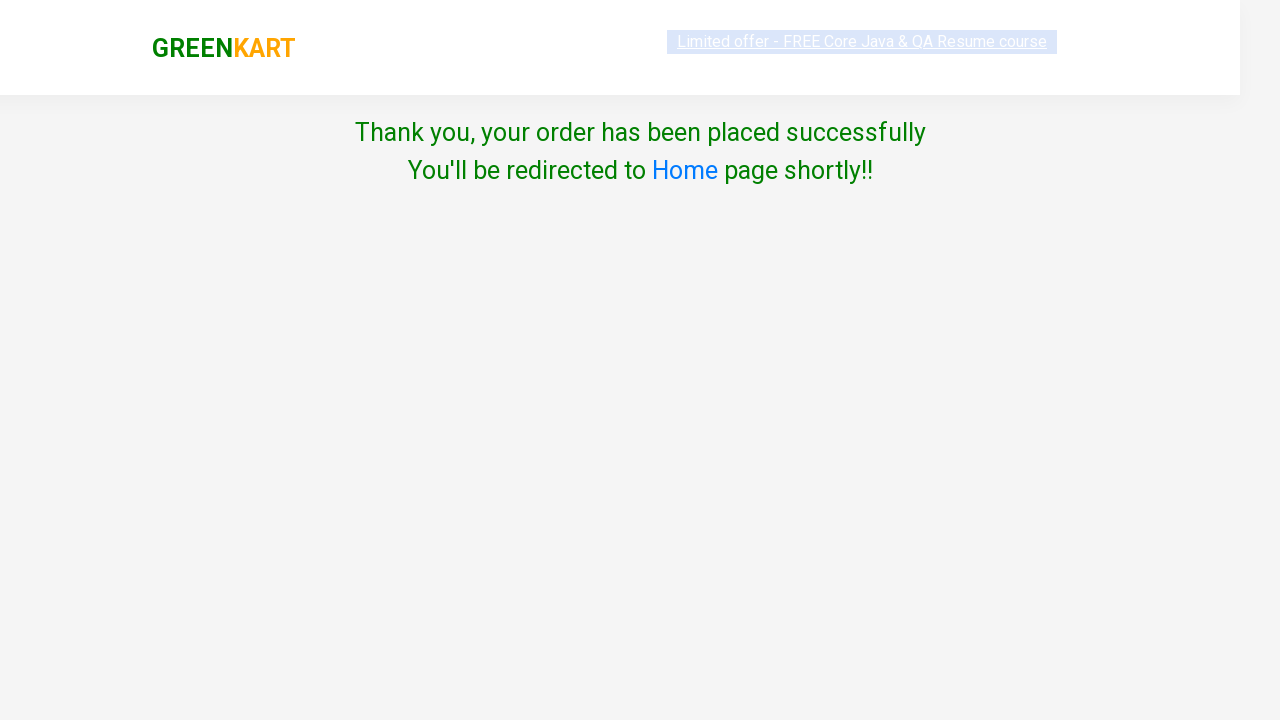

Verified success message: 'Thank you, your order has been placed successfully  You'll be redirected to Home page shortly!!'
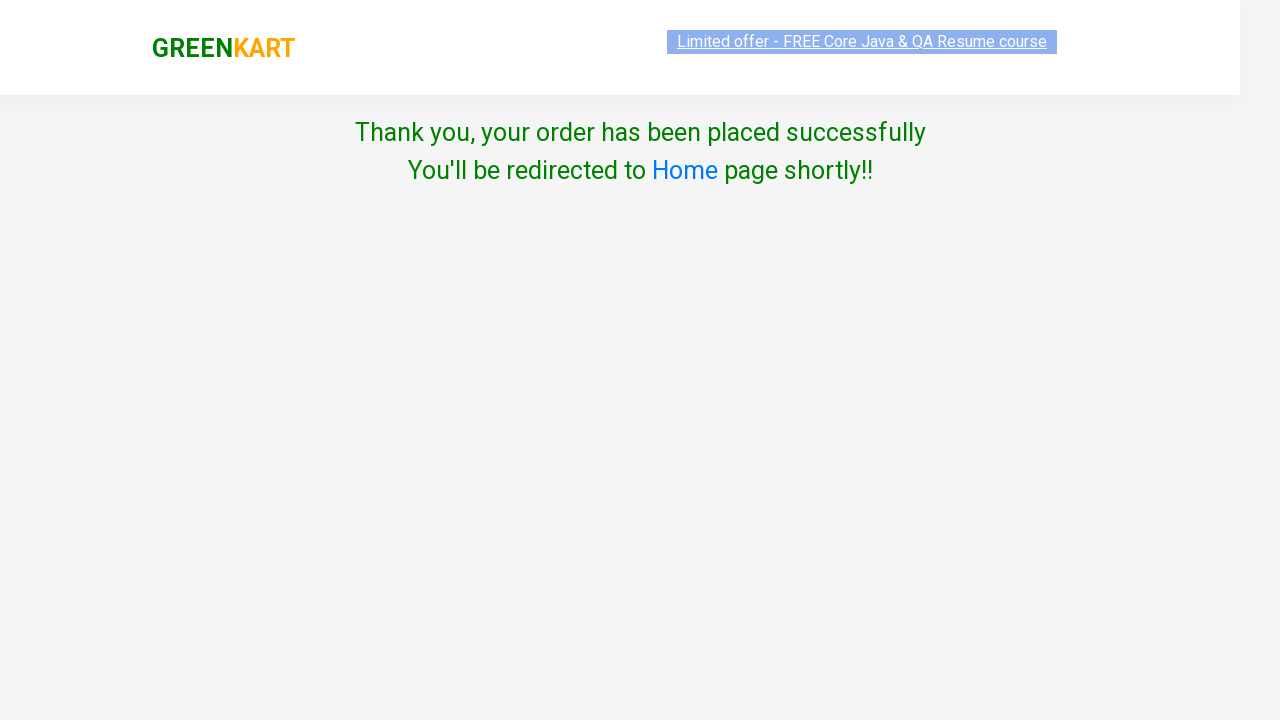

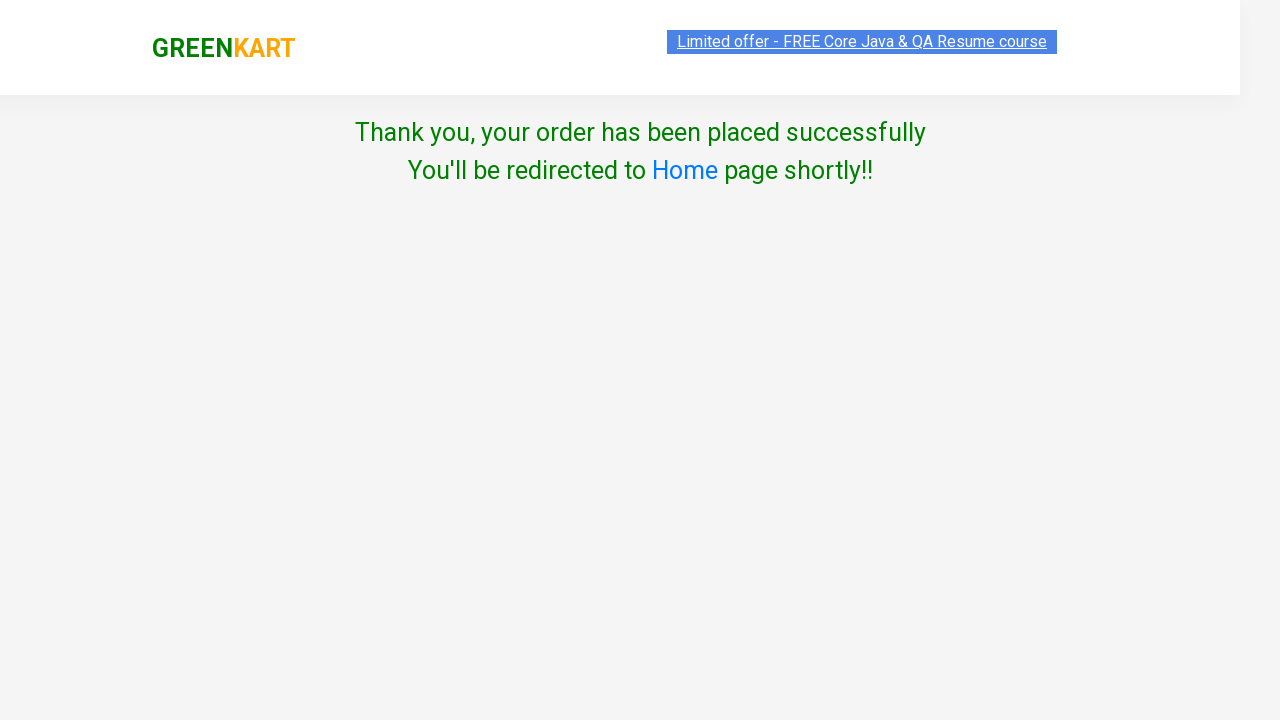